Tests hotel filter checkboxes by clicking each one to select, then clearing all selections using the clear button

Starting URL: http://hotel-v3.progmasters.hu/

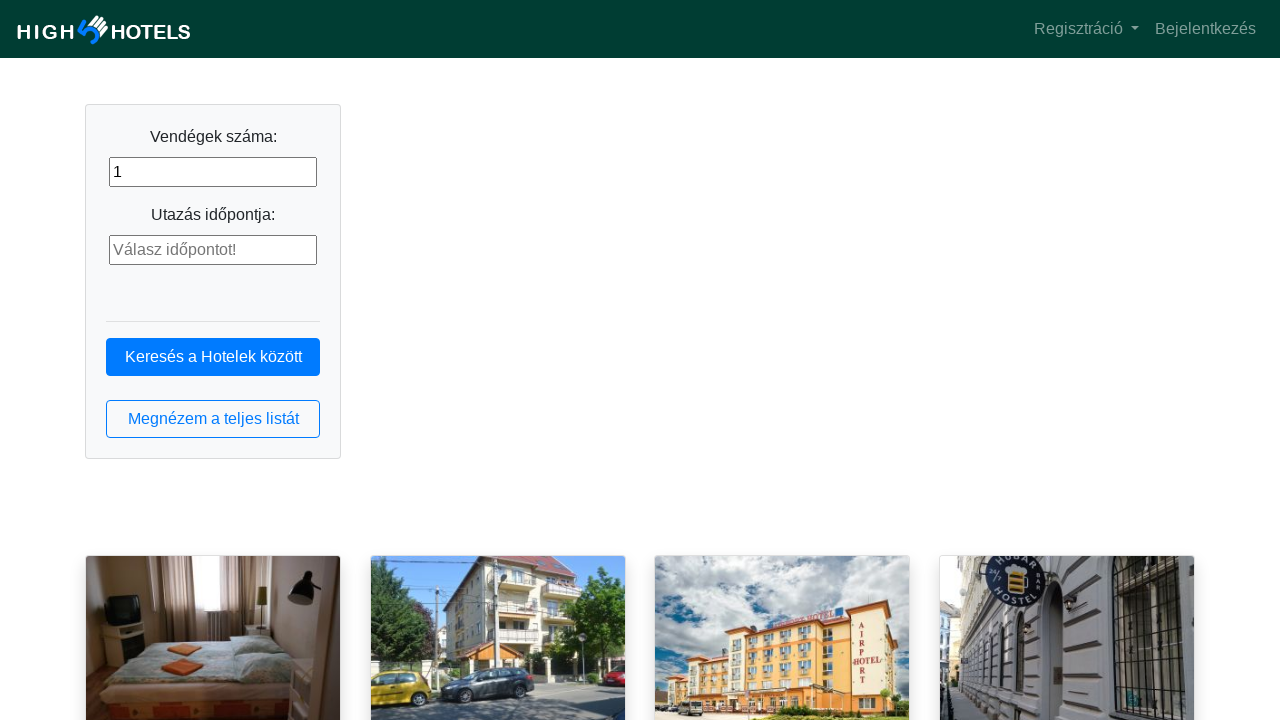

Clicked hotel list button to open filter at (213, 419) on button.btn.btn-outline-primary.btn-block
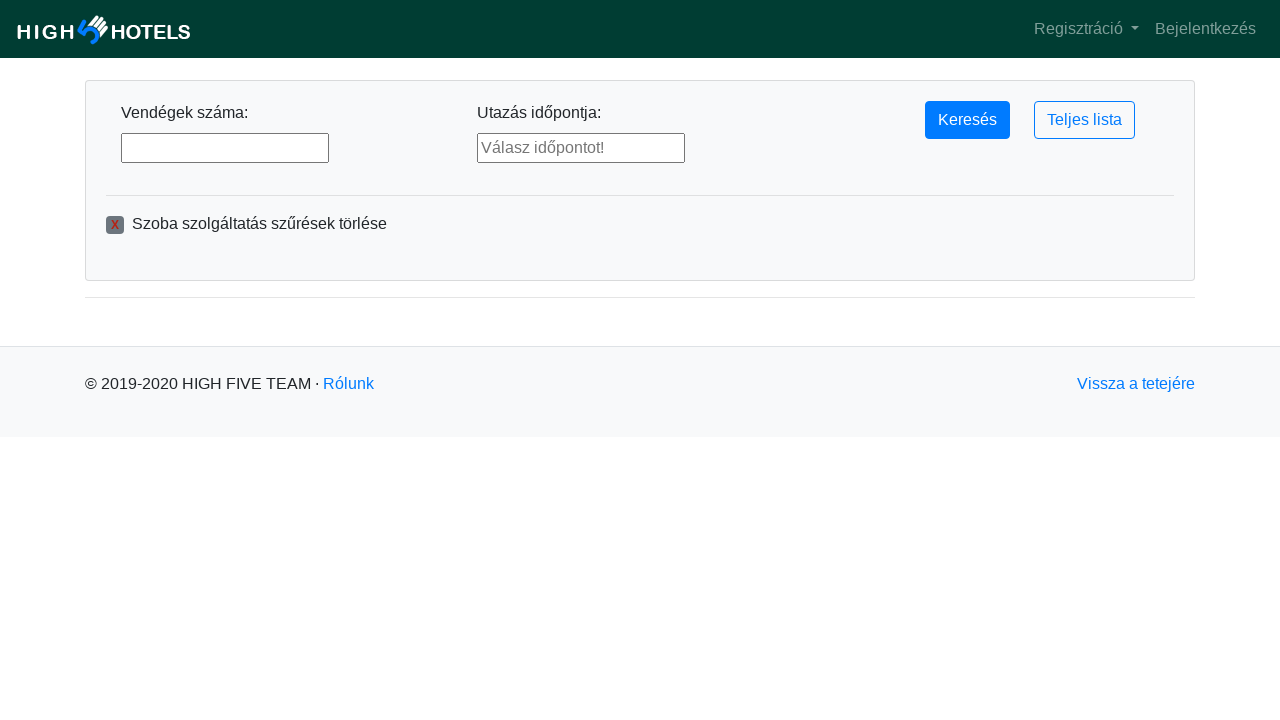

Hotel filter checkboxes loaded
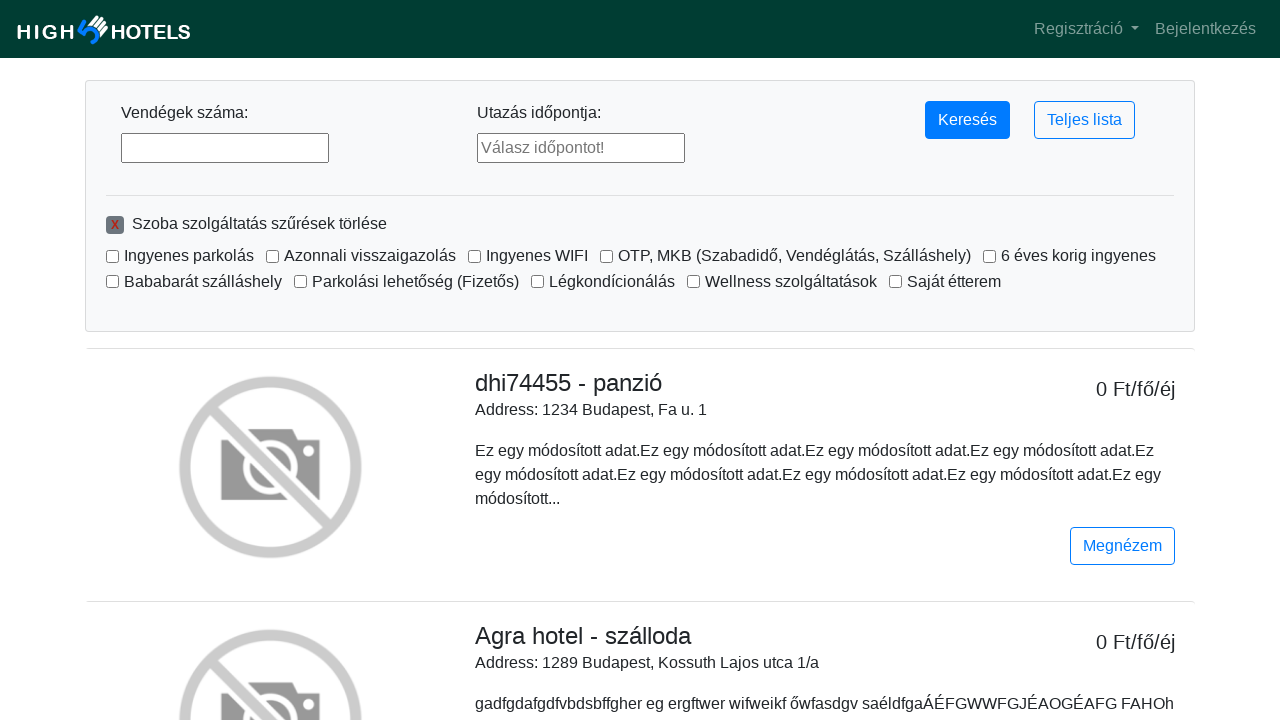

Found 10 hotel filter checkboxes
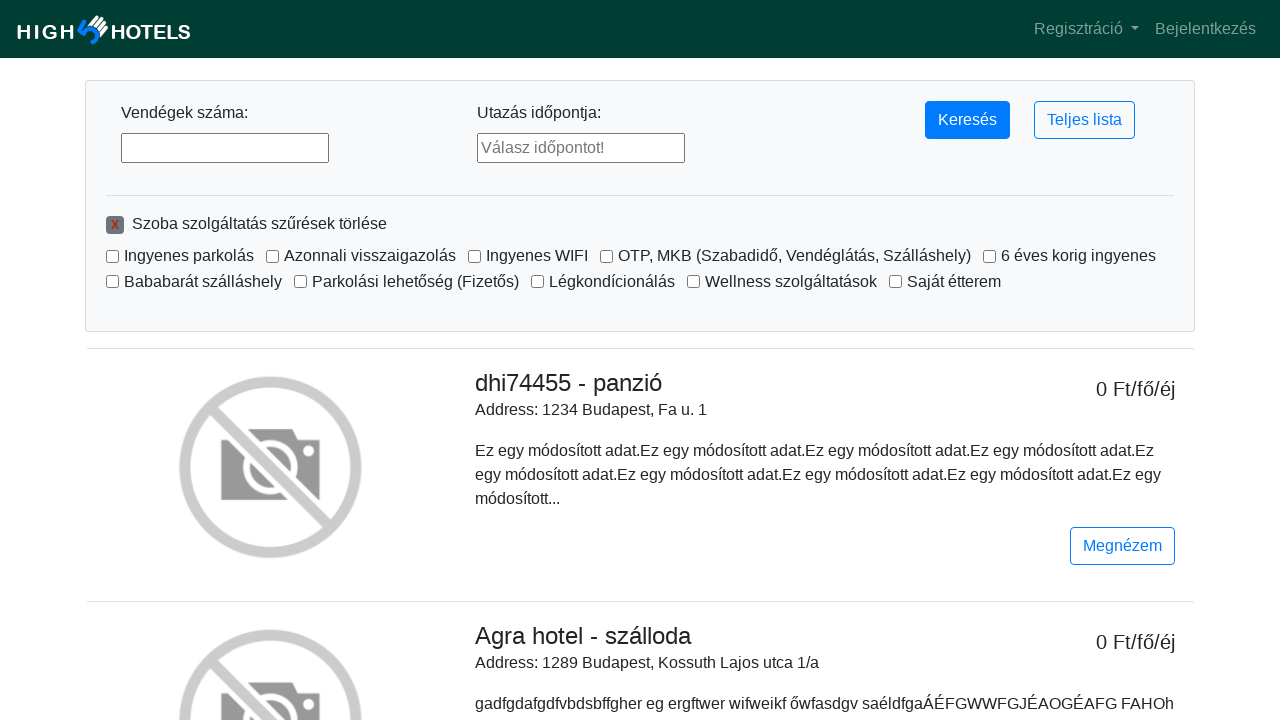

Clicked hotel checkbox #1 at (112, 256) on input[type='checkbox'] >> nth=0
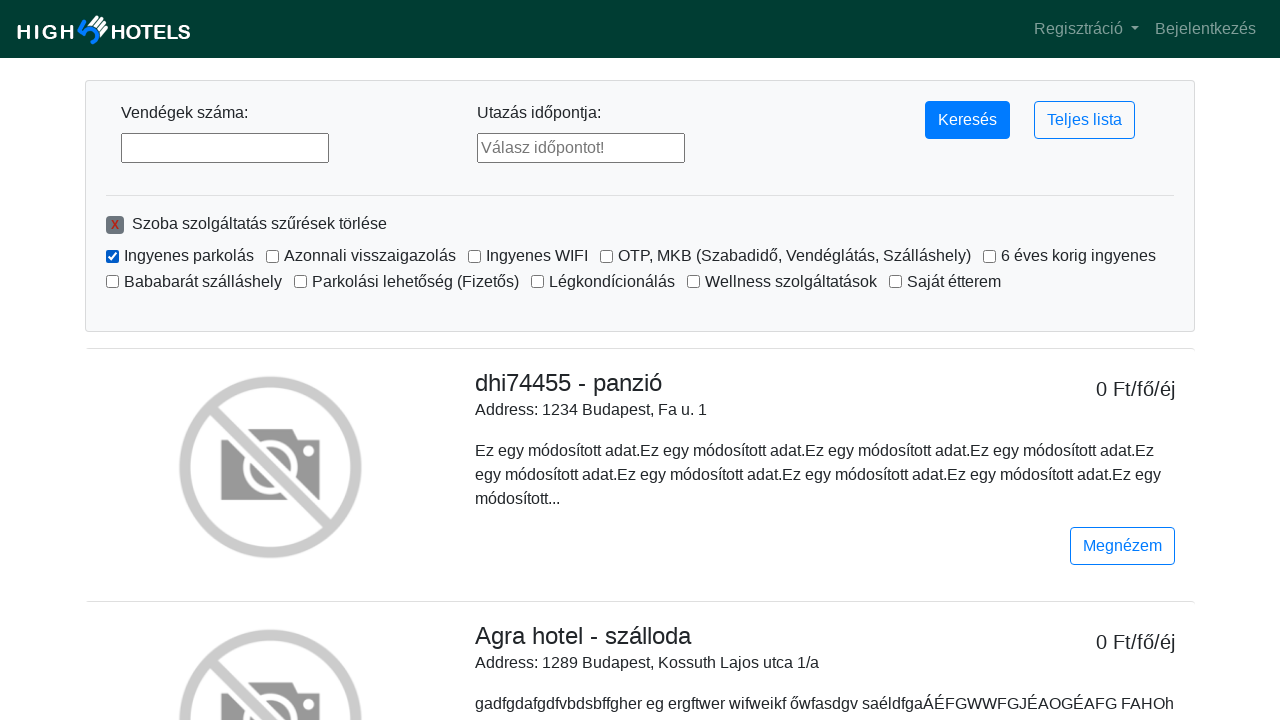

Verified hotel checkbox #1 is checked
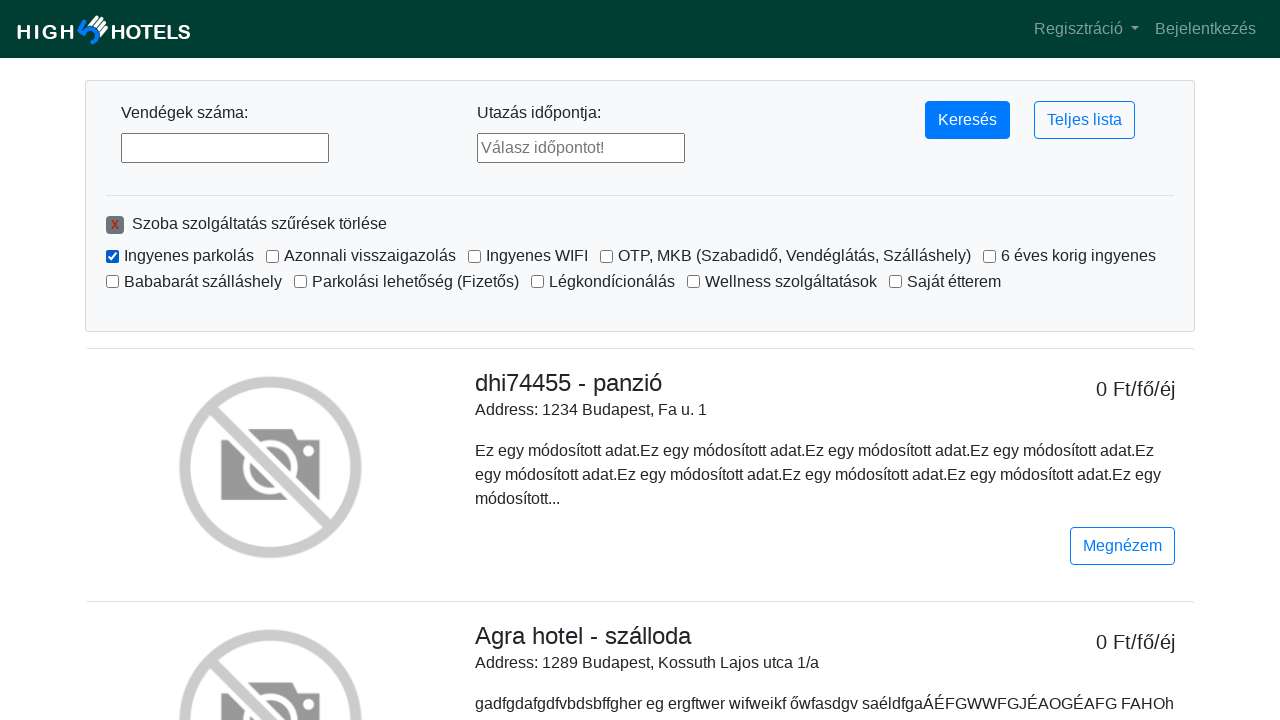

Clicked hotel checkbox #2 at (272, 256) on input[type='checkbox'] >> nth=1
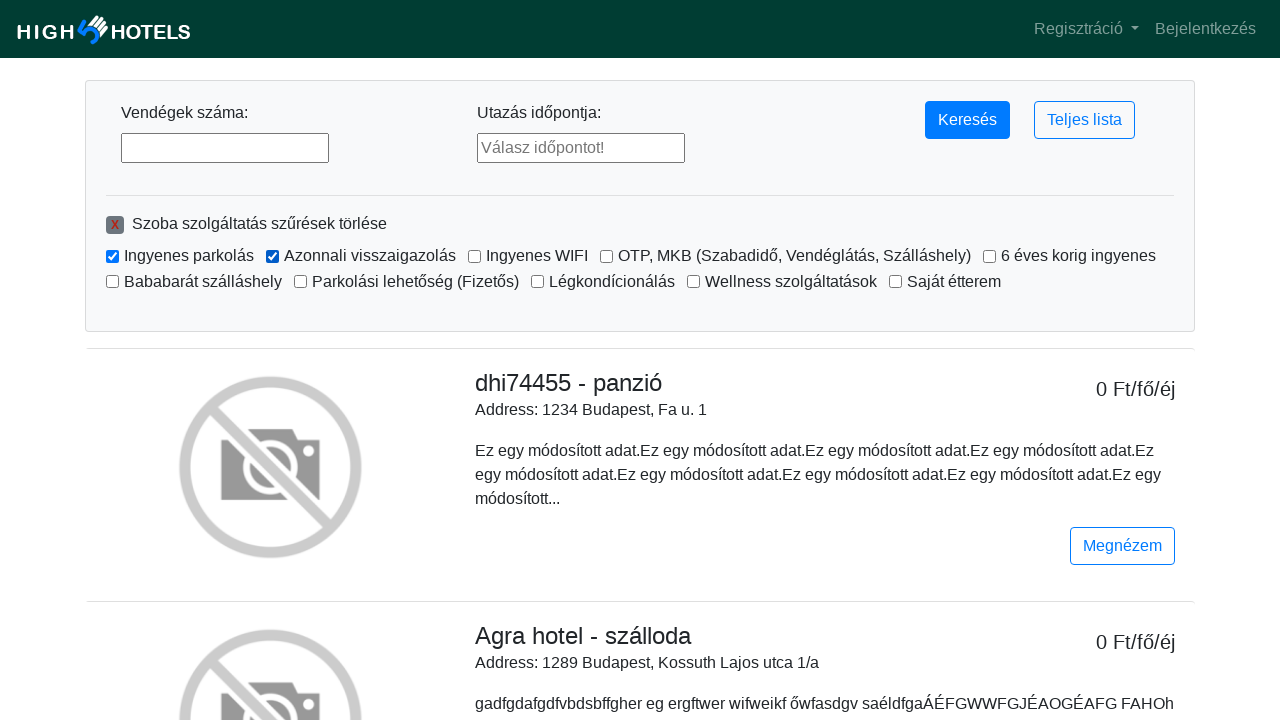

Verified hotel checkbox #2 is checked
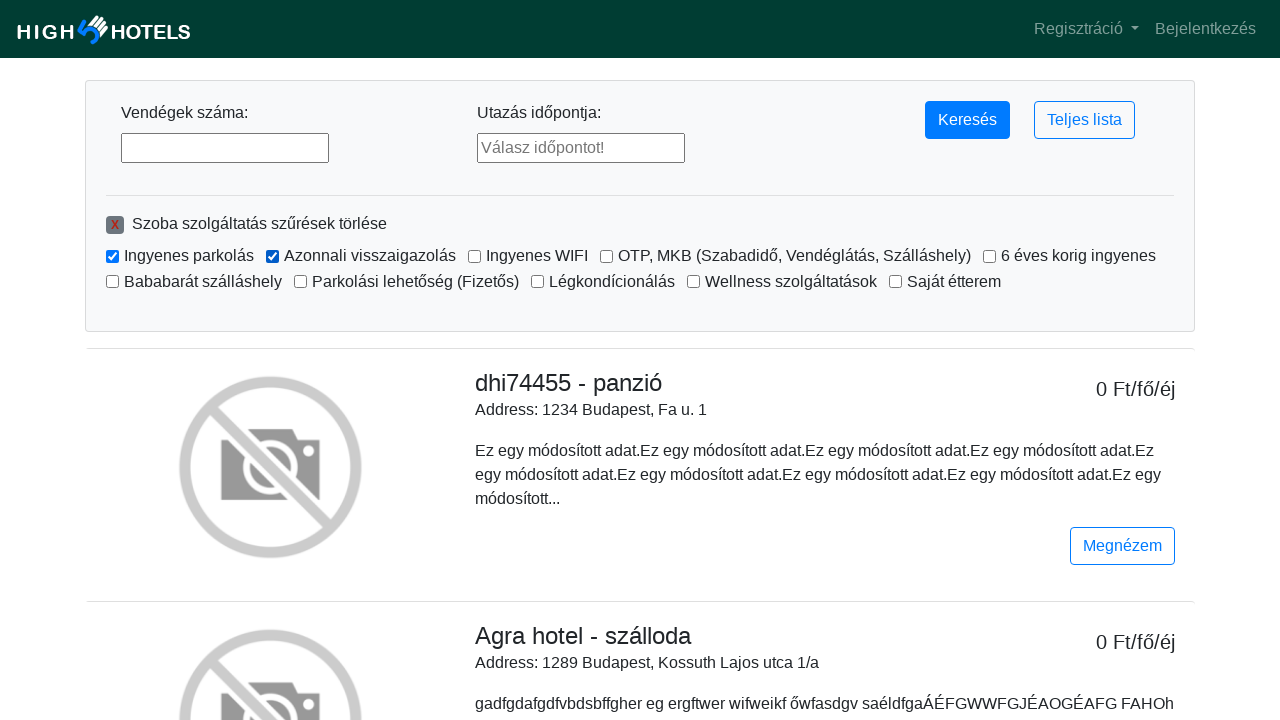

Clicked hotel checkbox #3 at (474, 256) on input[type='checkbox'] >> nth=2
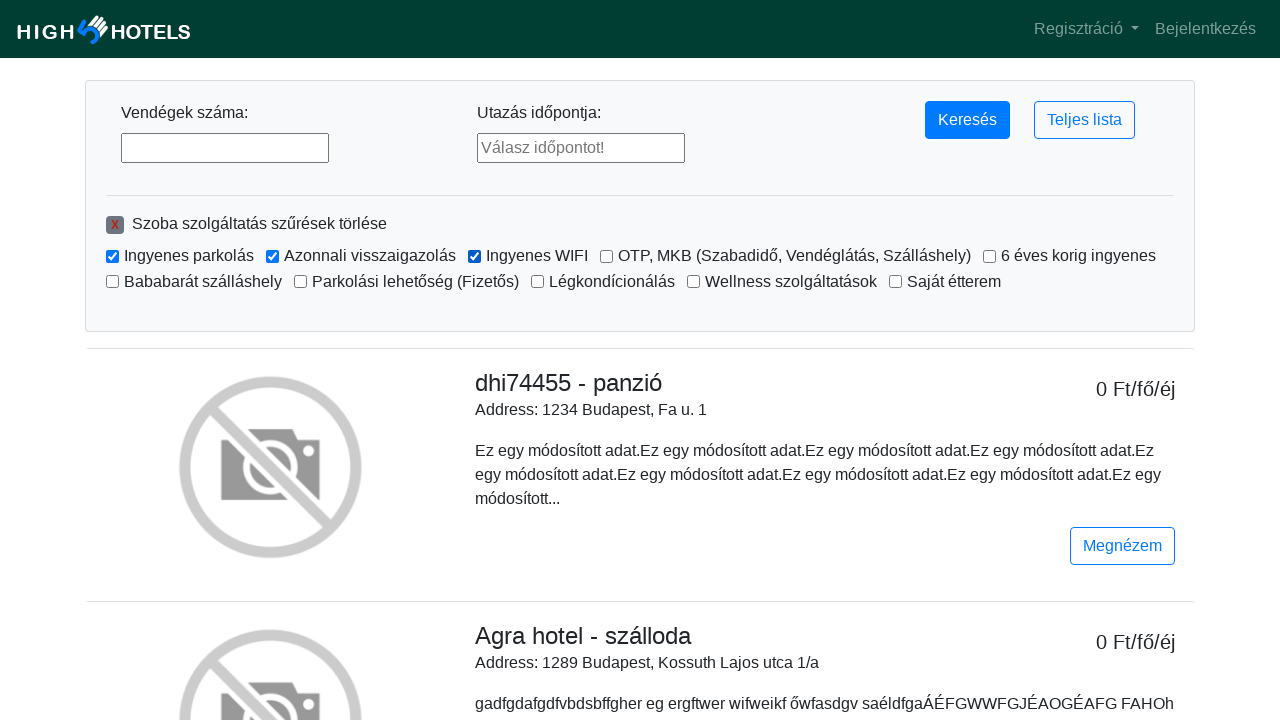

Verified hotel checkbox #3 is checked
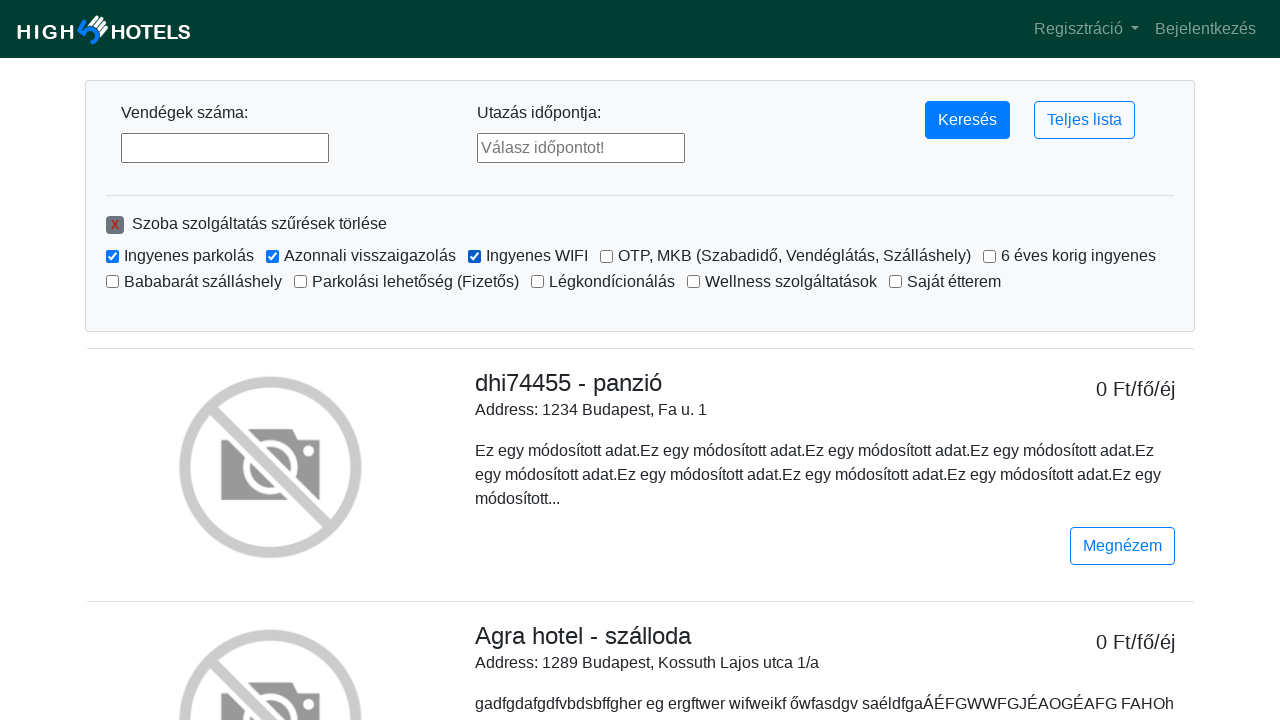

Clicked hotel checkbox #4 at (606, 256) on input[type='checkbox'] >> nth=3
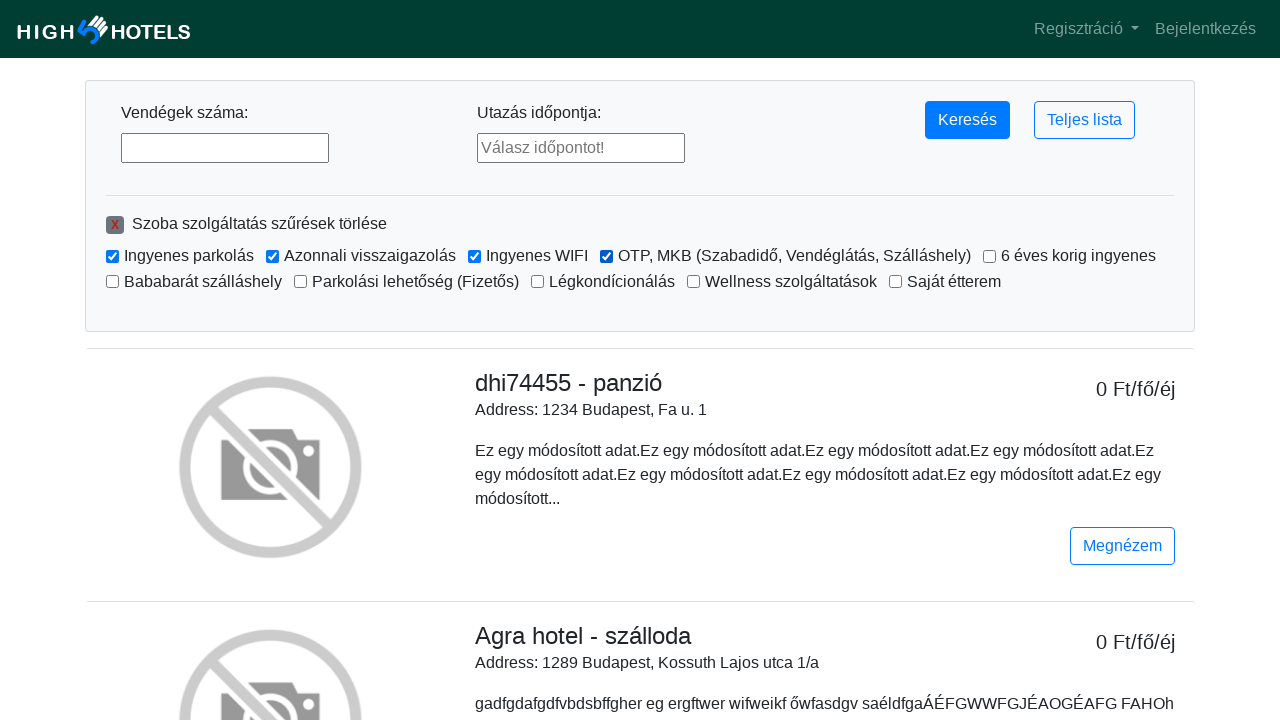

Verified hotel checkbox #4 is checked
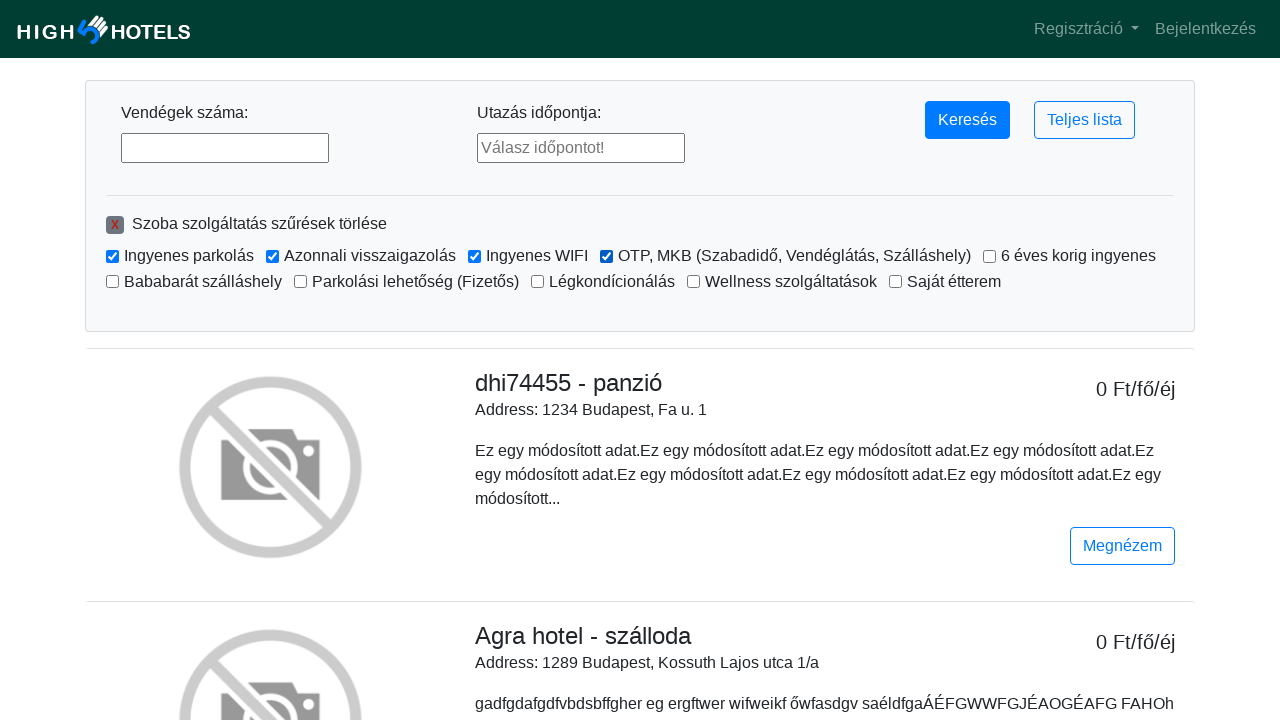

Clicked hotel checkbox #5 at (990, 256) on input[type='checkbox'] >> nth=4
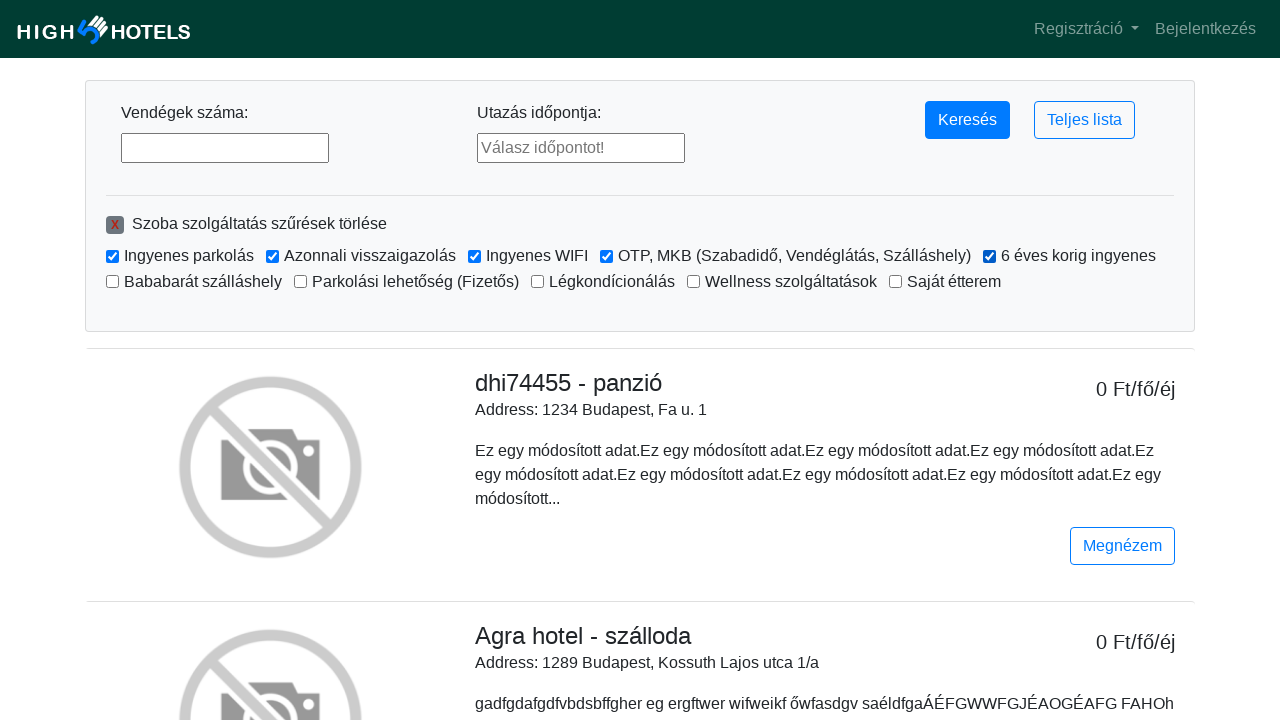

Verified hotel checkbox #5 is checked
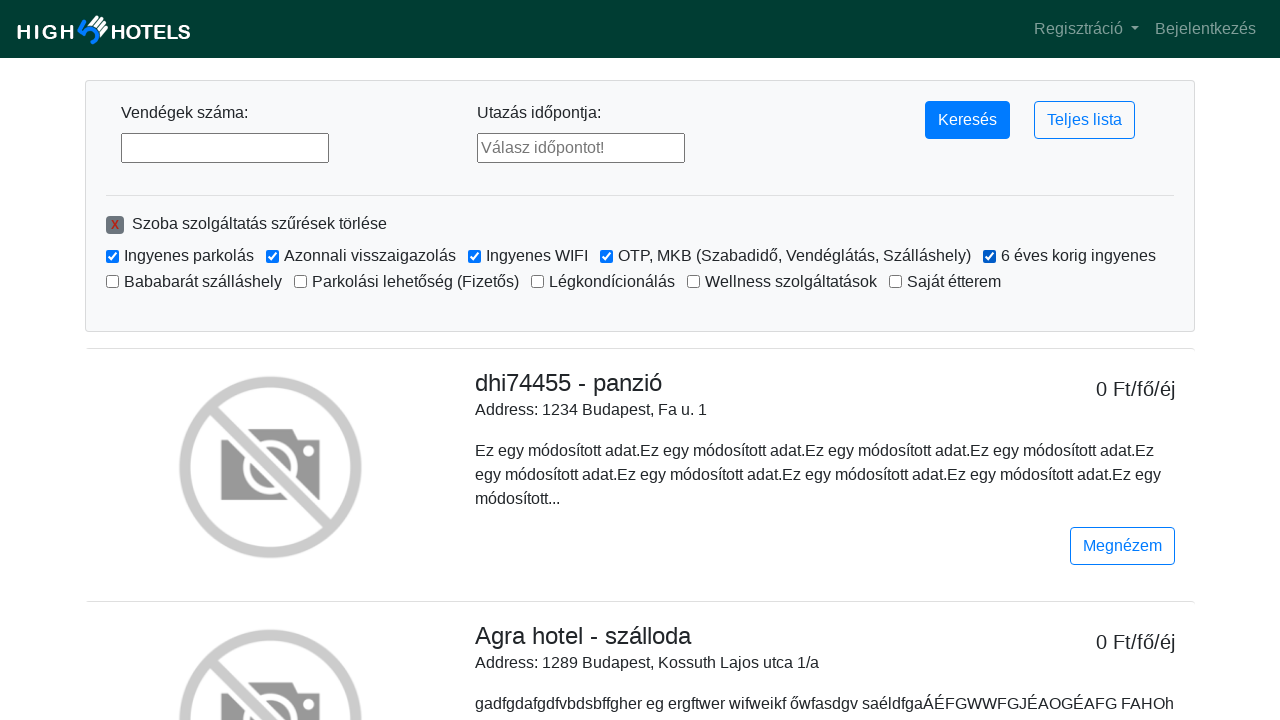

Clicked hotel checkbox #6 at (112, 282) on input[type='checkbox'] >> nth=5
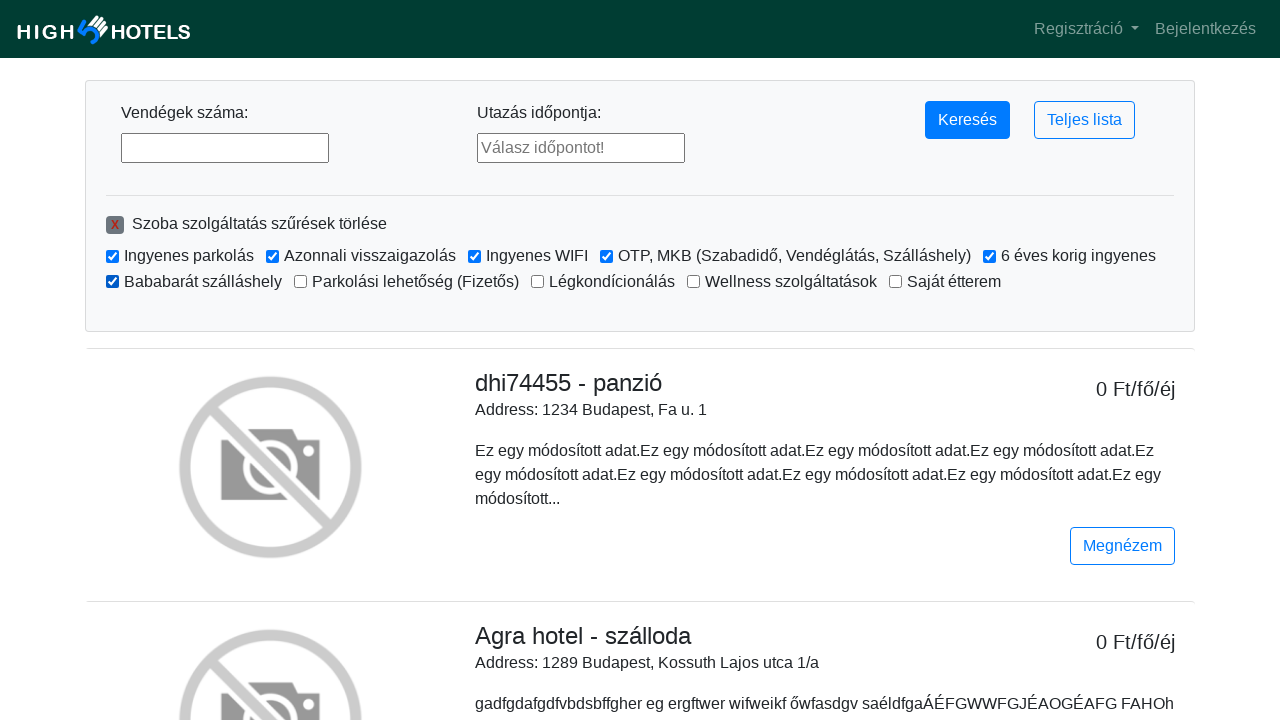

Verified hotel checkbox #6 is checked
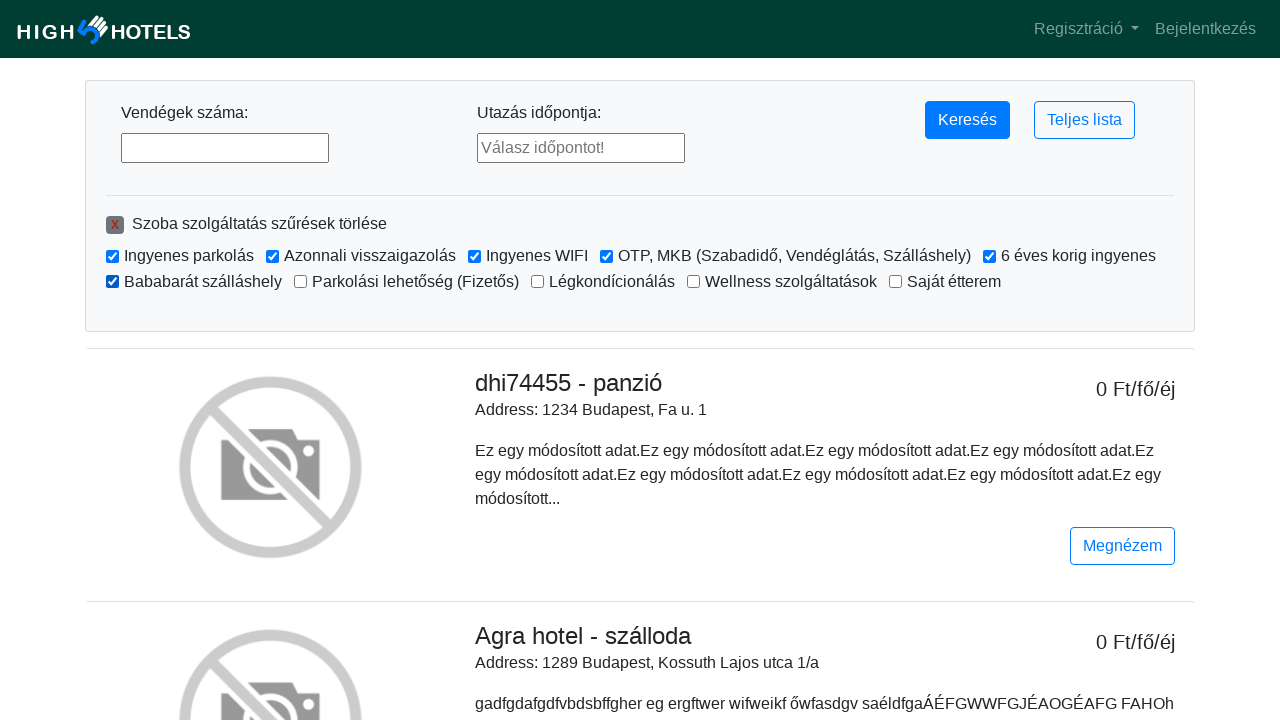

Clicked hotel checkbox #7 at (300, 282) on input[type='checkbox'] >> nth=6
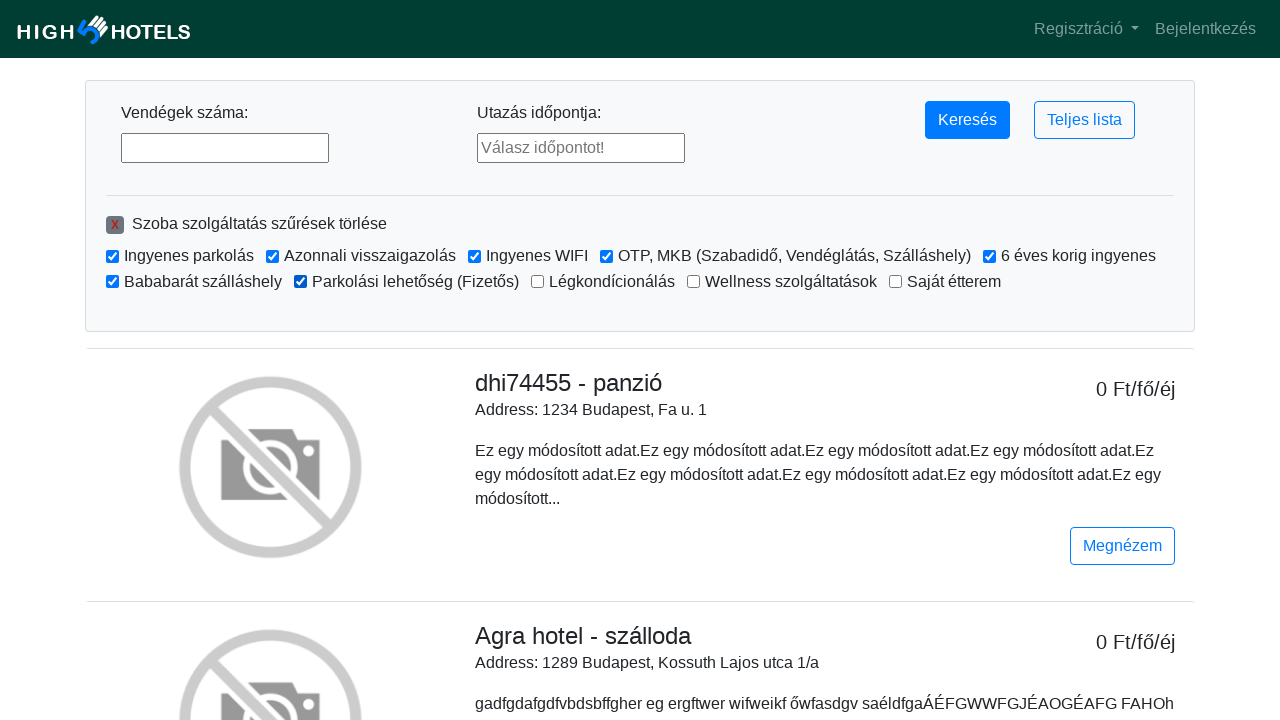

Verified hotel checkbox #7 is checked
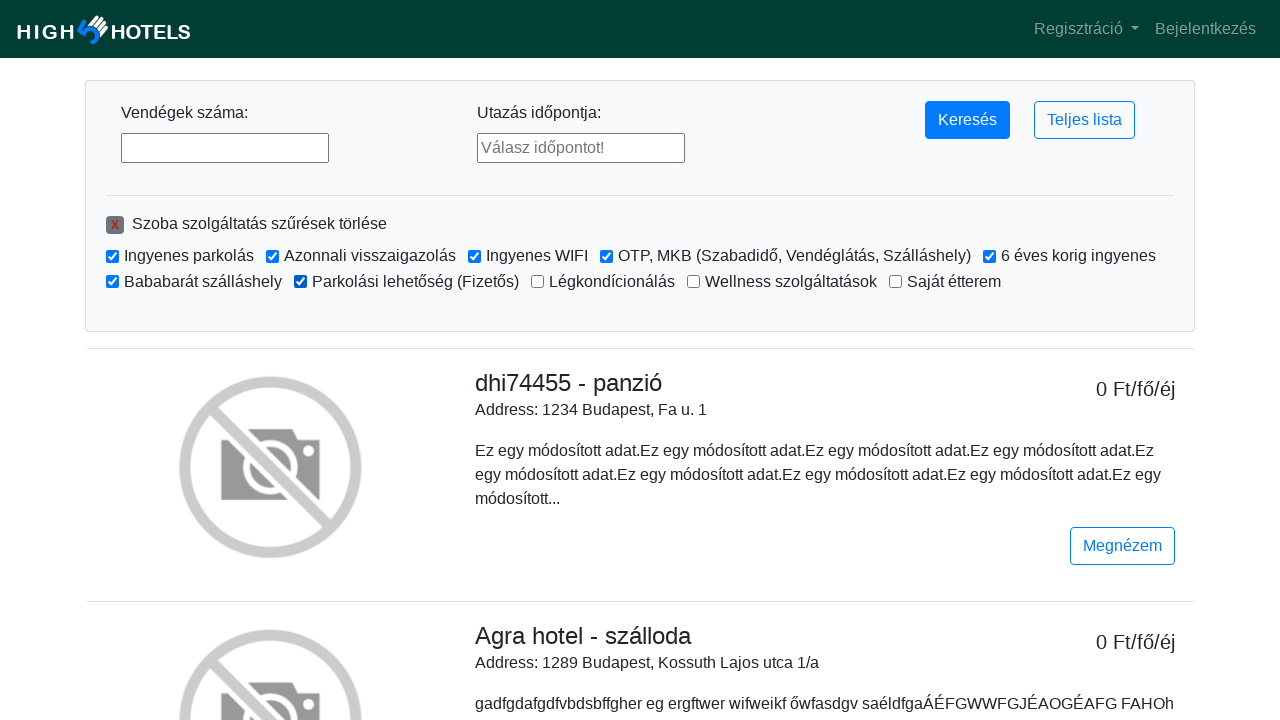

Clicked hotel checkbox #8 at (538, 282) on input[type='checkbox'] >> nth=7
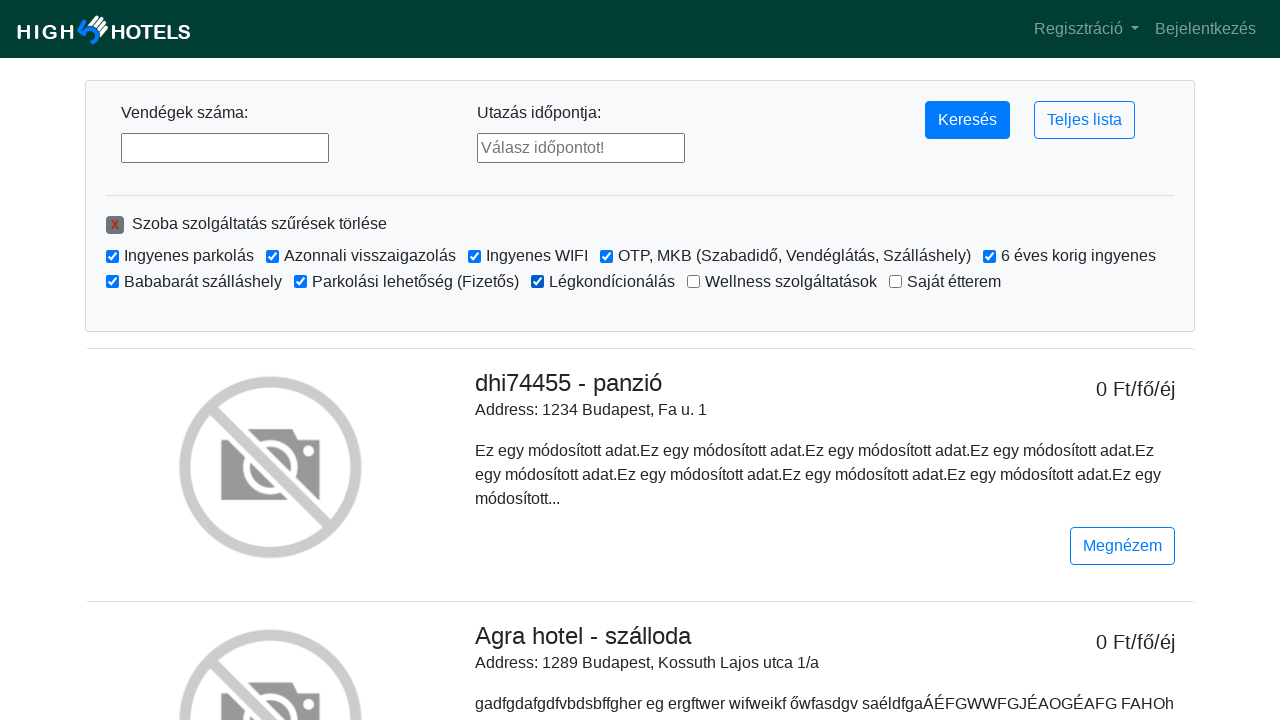

Verified hotel checkbox #8 is checked
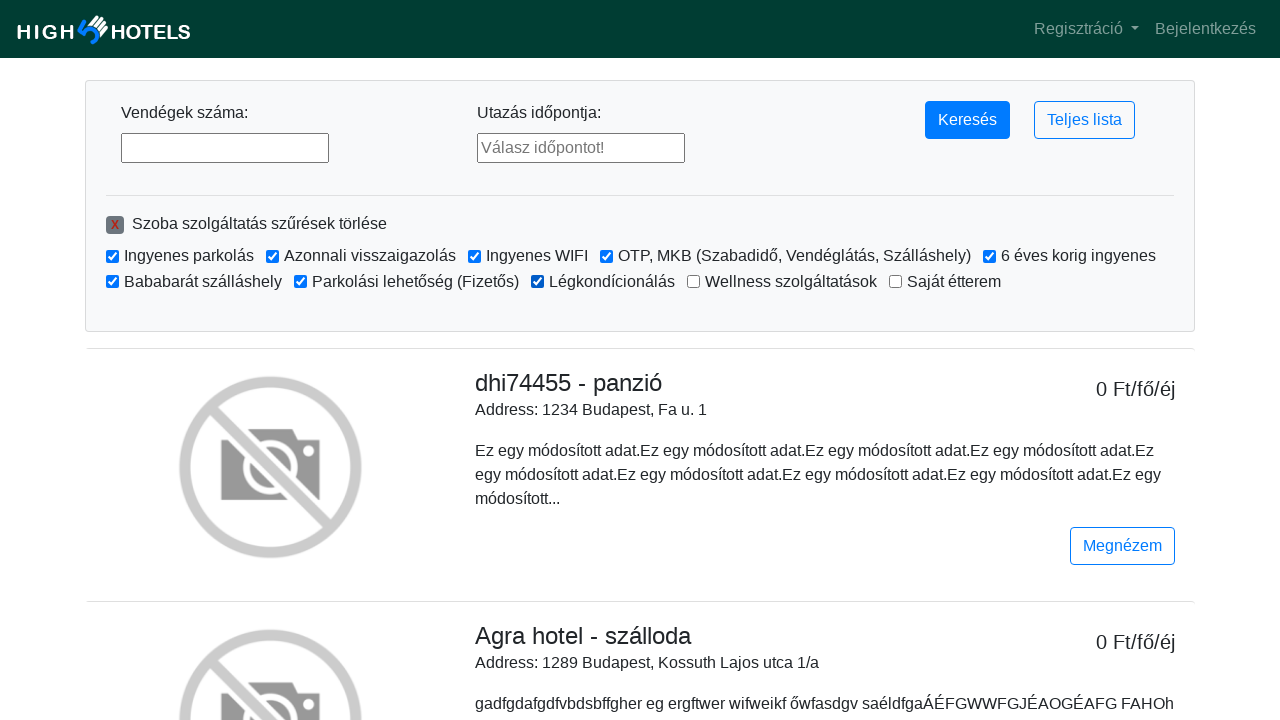

Clicked hotel checkbox #9 at (694, 282) on input[type='checkbox'] >> nth=8
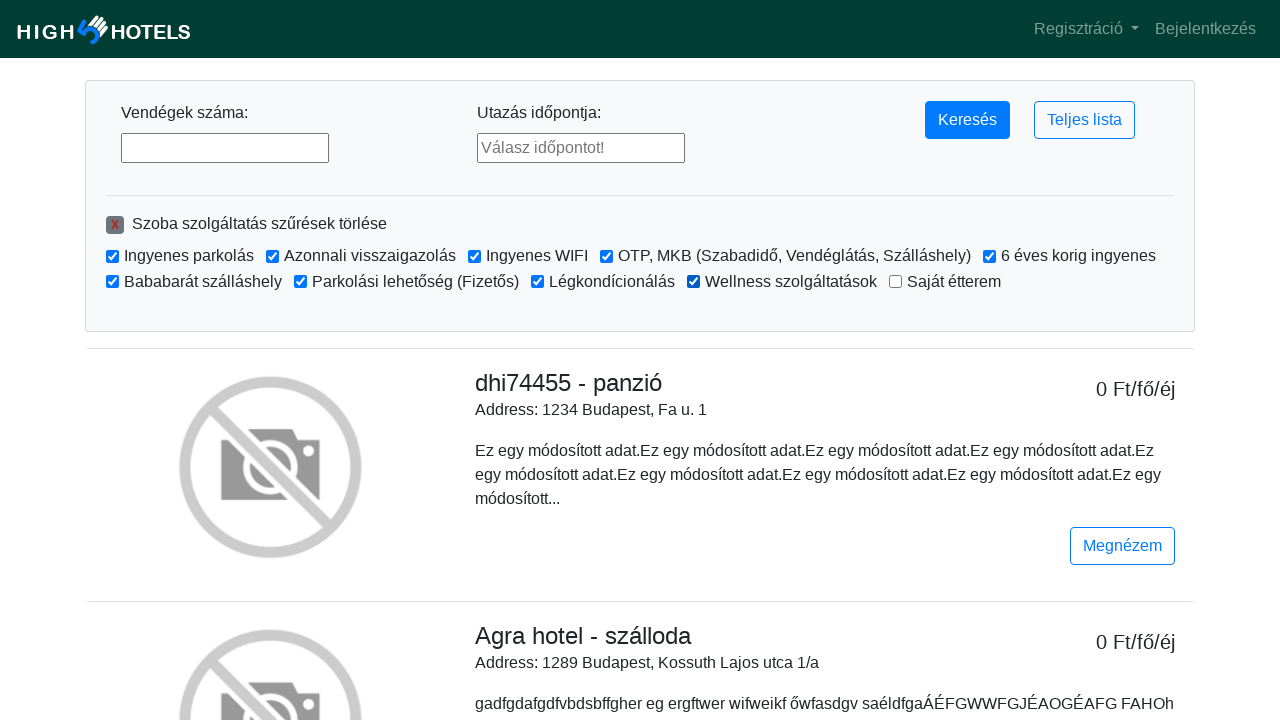

Verified hotel checkbox #9 is checked
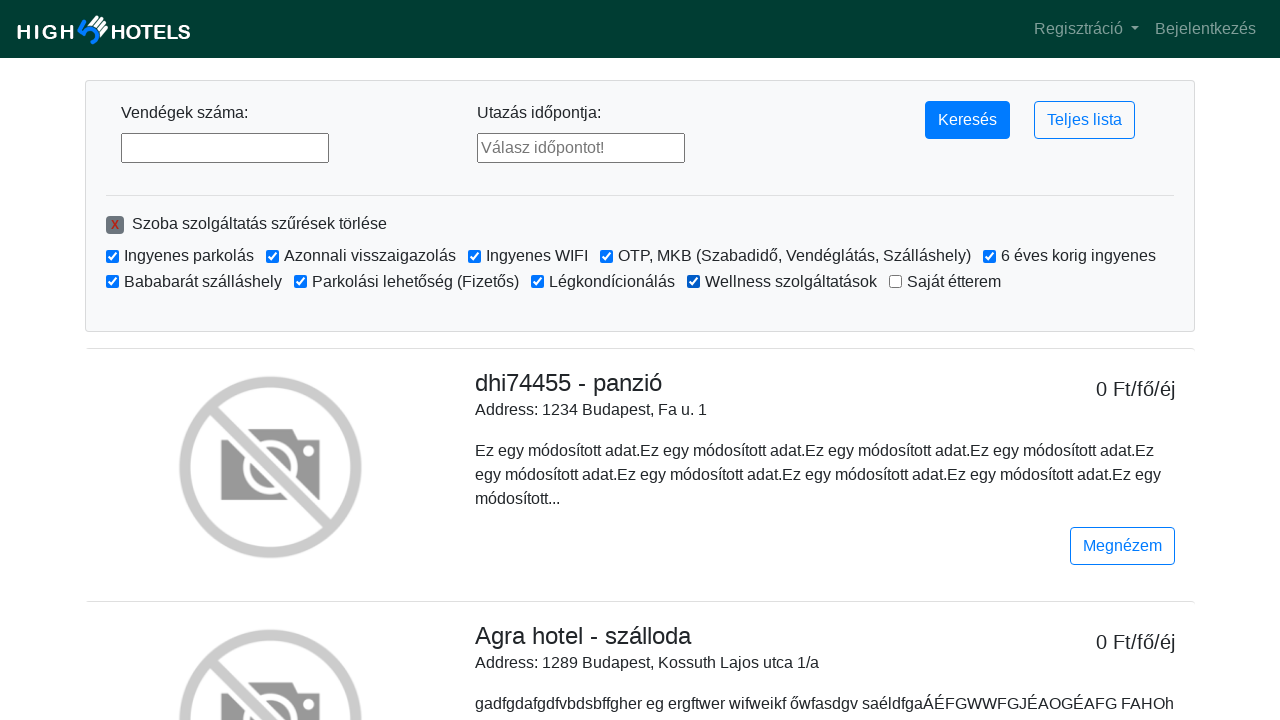

Clicked hotel checkbox #10 at (896, 282) on input[type='checkbox'] >> nth=9
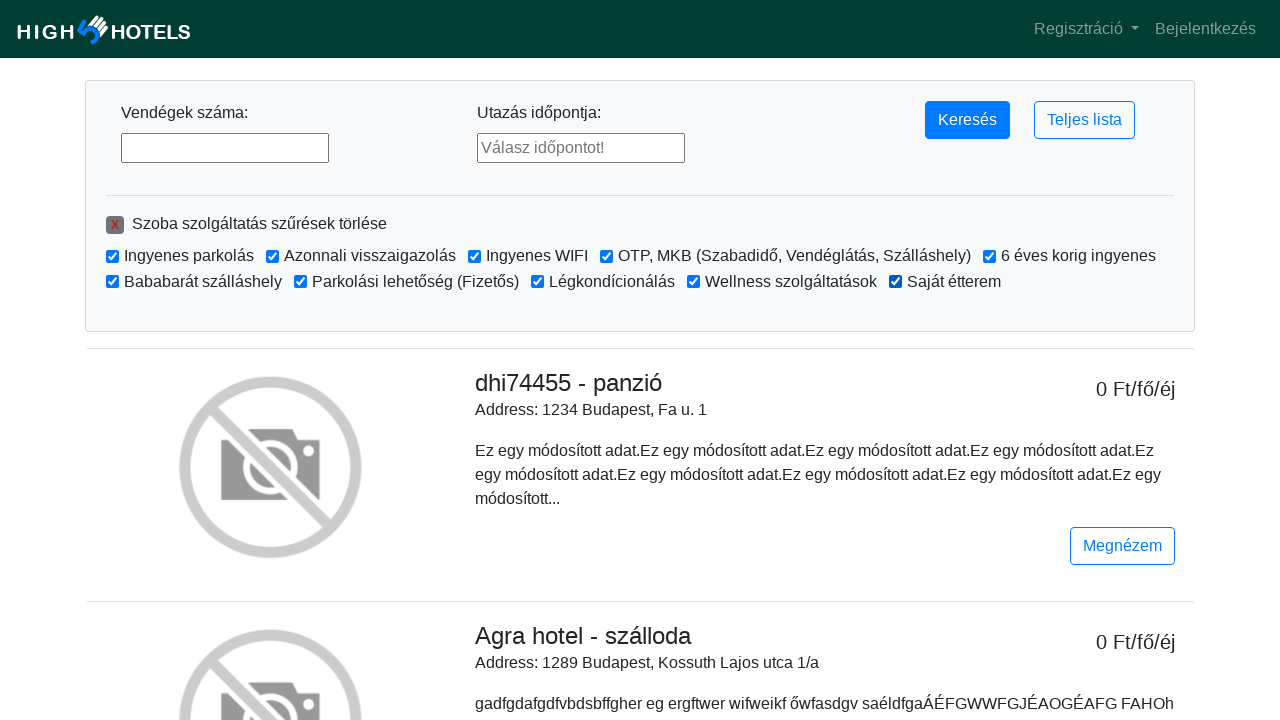

Verified hotel checkbox #10 is checked
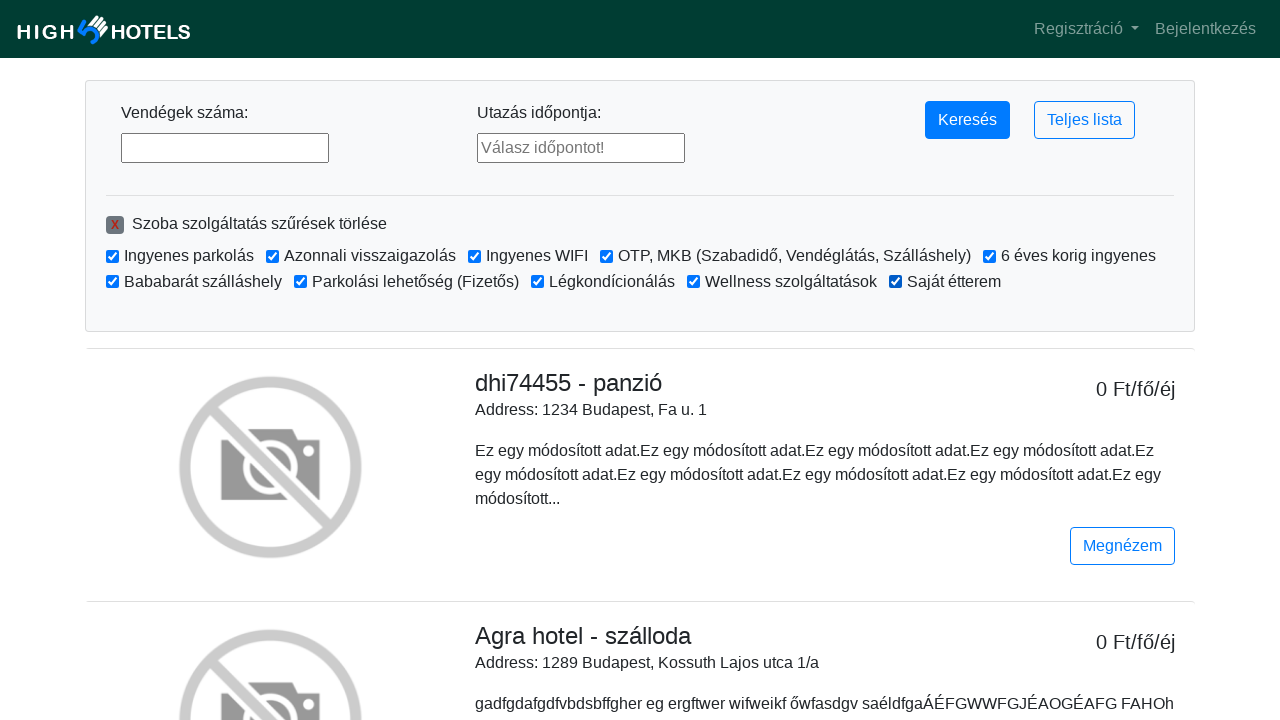

Clicked clear button to deselect all checkboxes at (115, 225) on span.badge.badge-secondary.mr-2
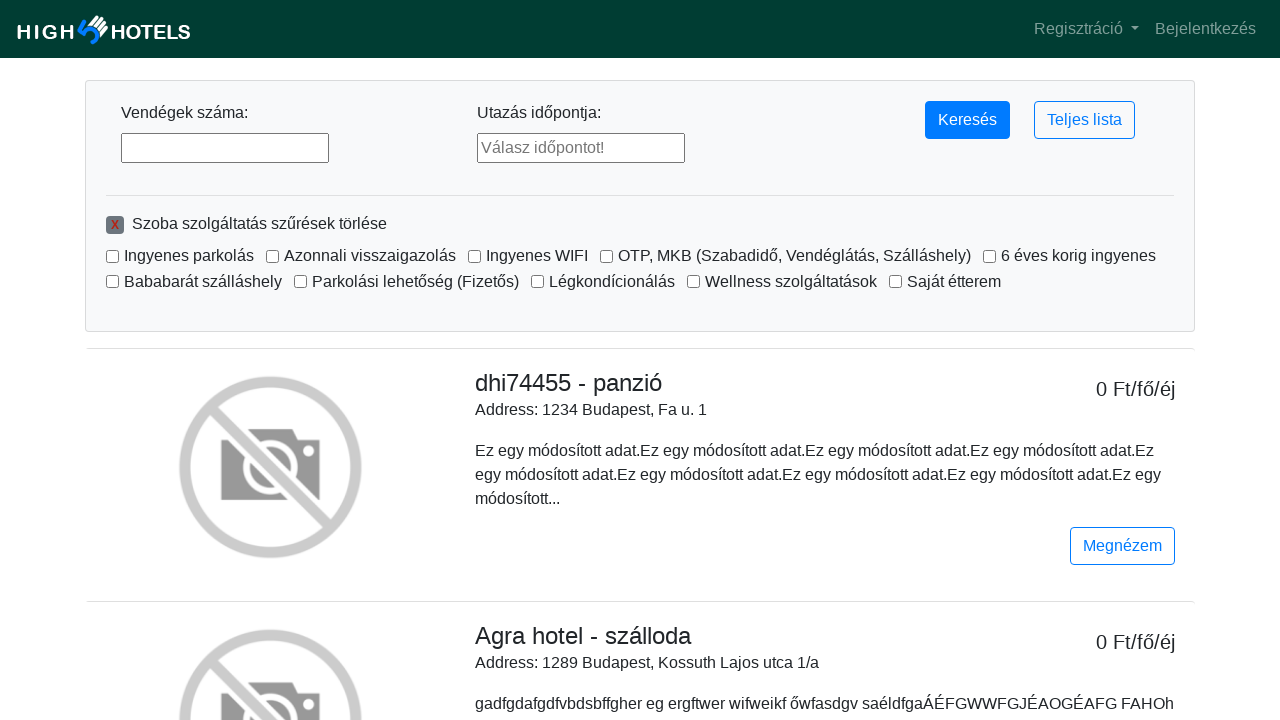

Verified hotel checkbox #1 is unchecked
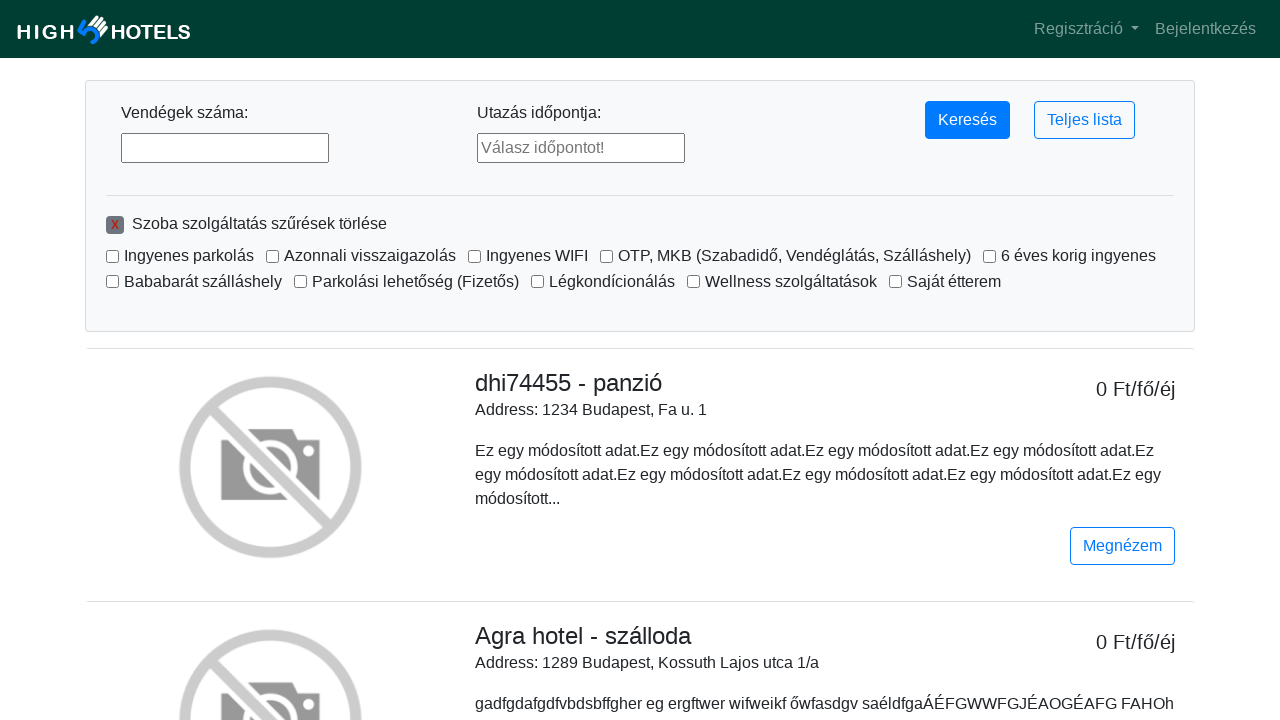

Verified hotel checkbox #2 is unchecked
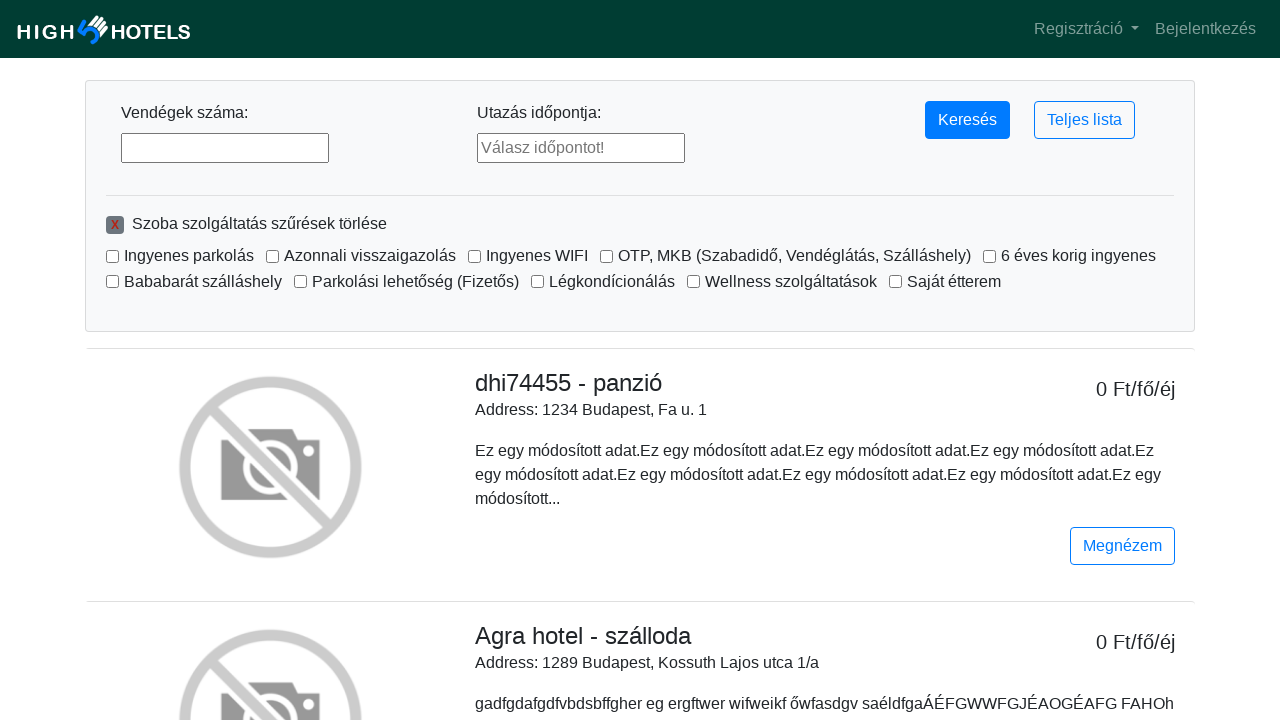

Verified hotel checkbox #3 is unchecked
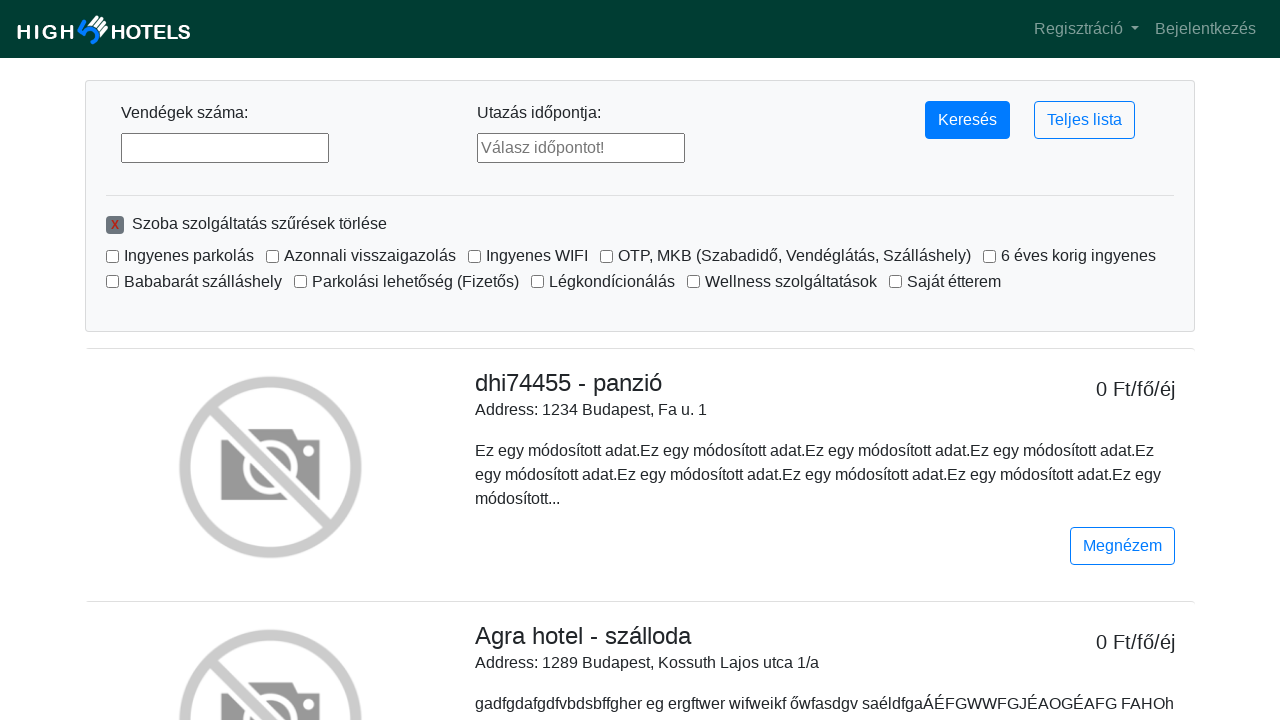

Verified hotel checkbox #4 is unchecked
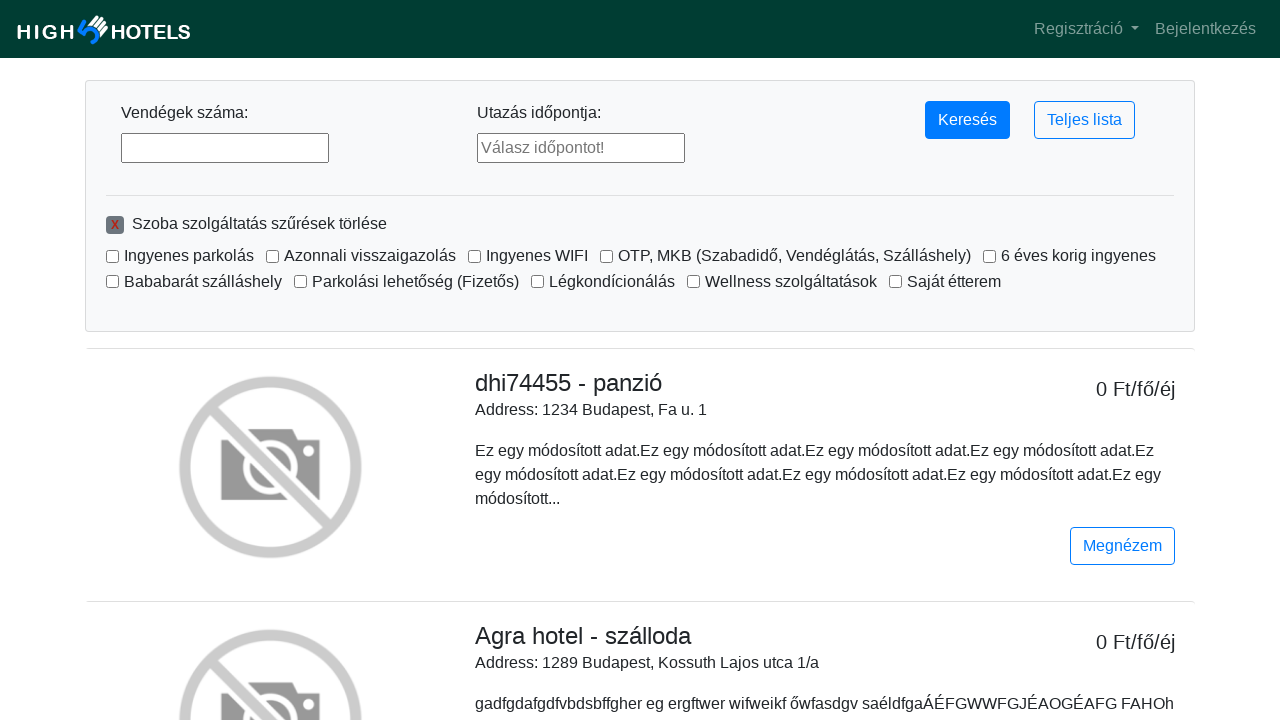

Verified hotel checkbox #5 is unchecked
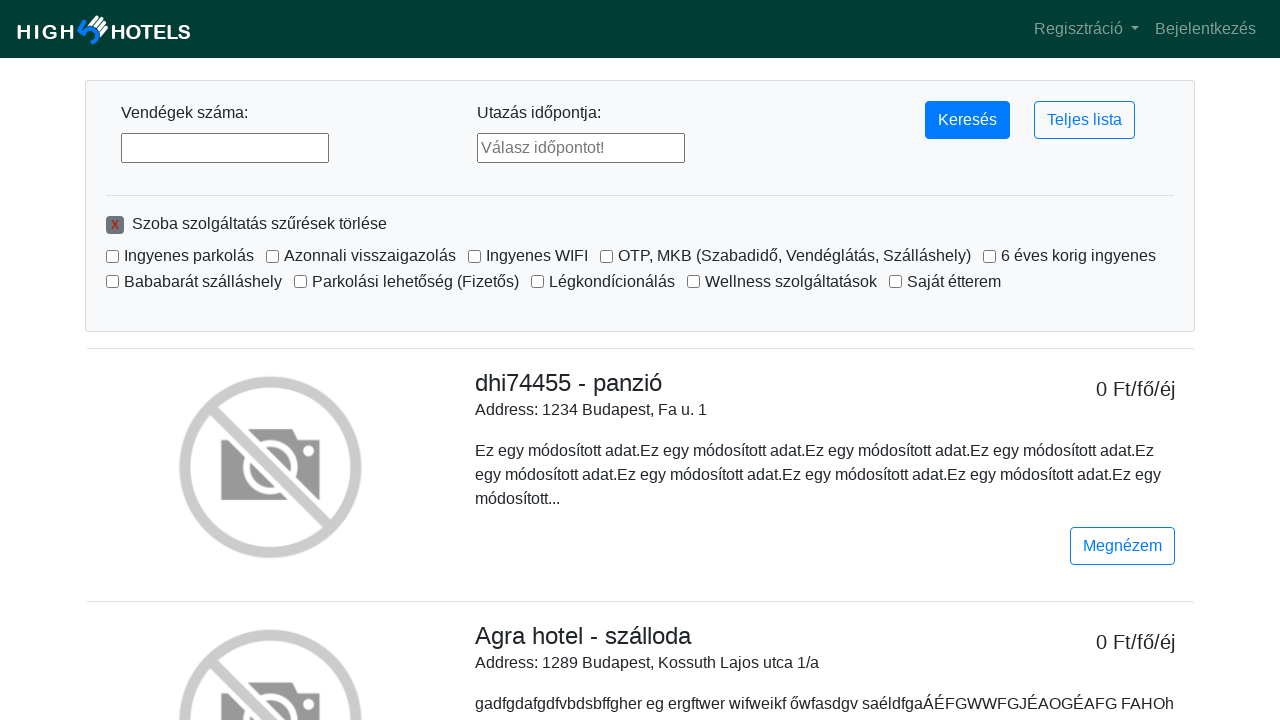

Verified hotel checkbox #6 is unchecked
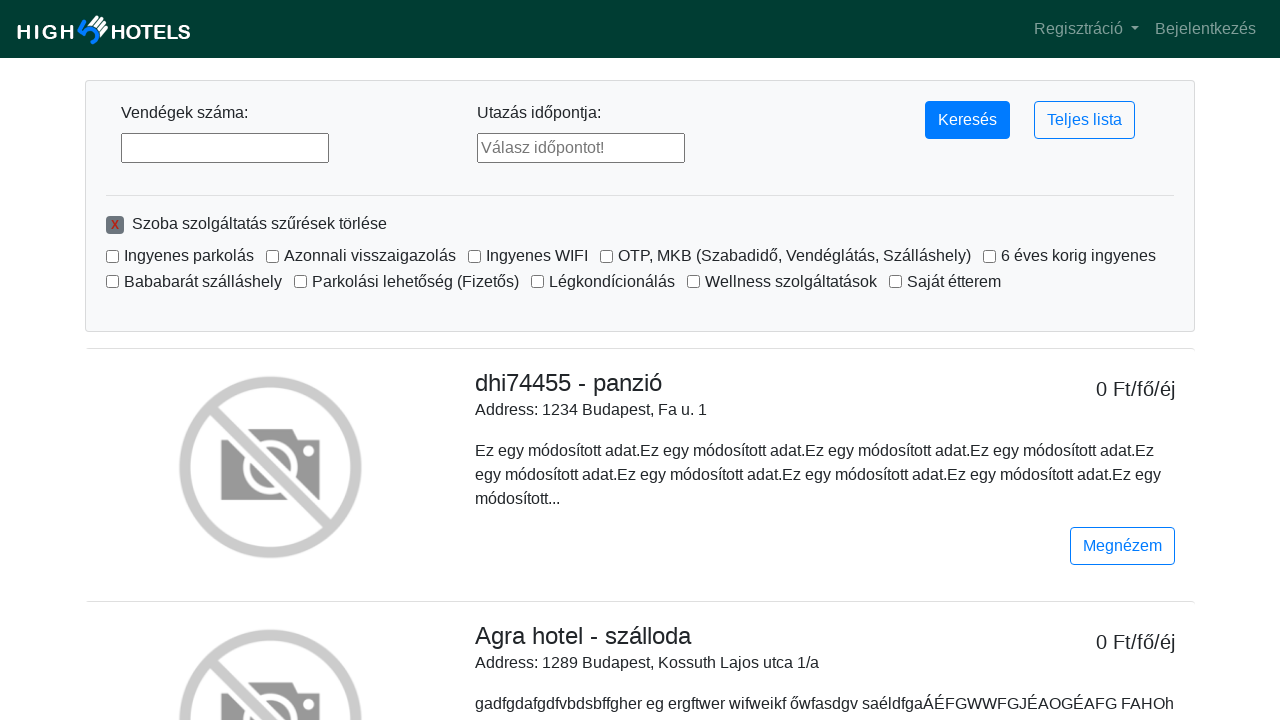

Verified hotel checkbox #7 is unchecked
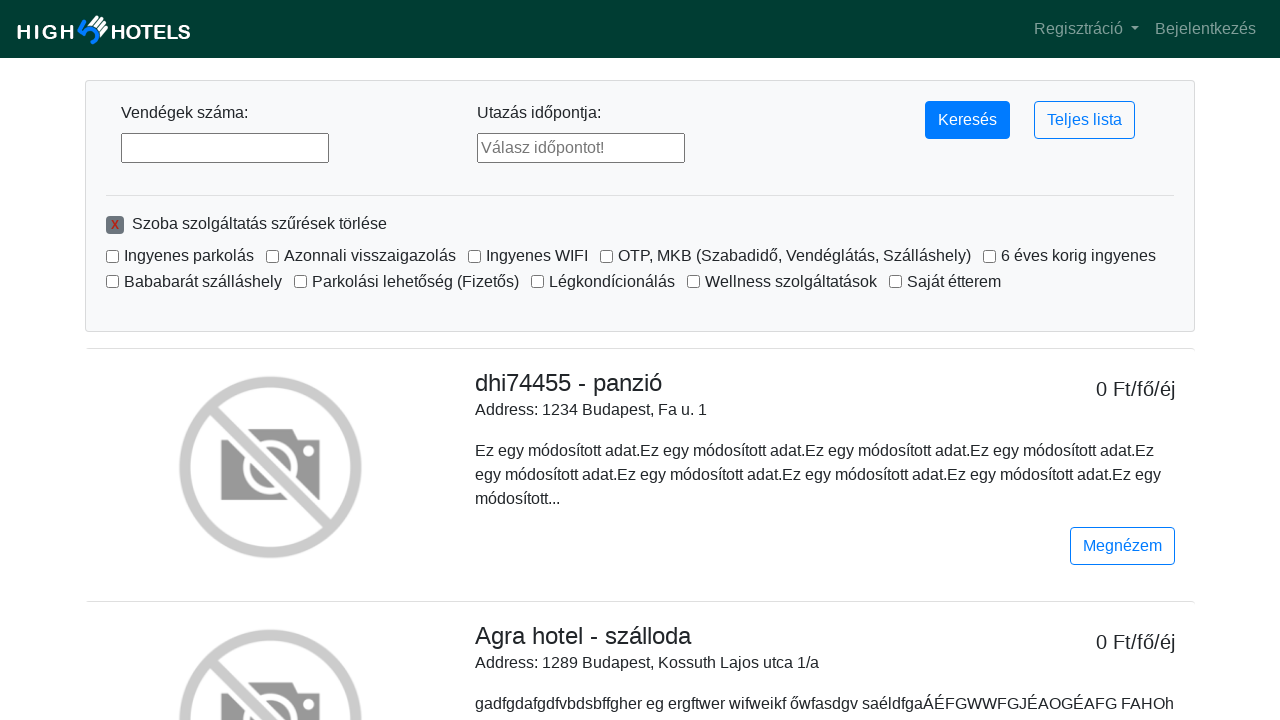

Verified hotel checkbox #8 is unchecked
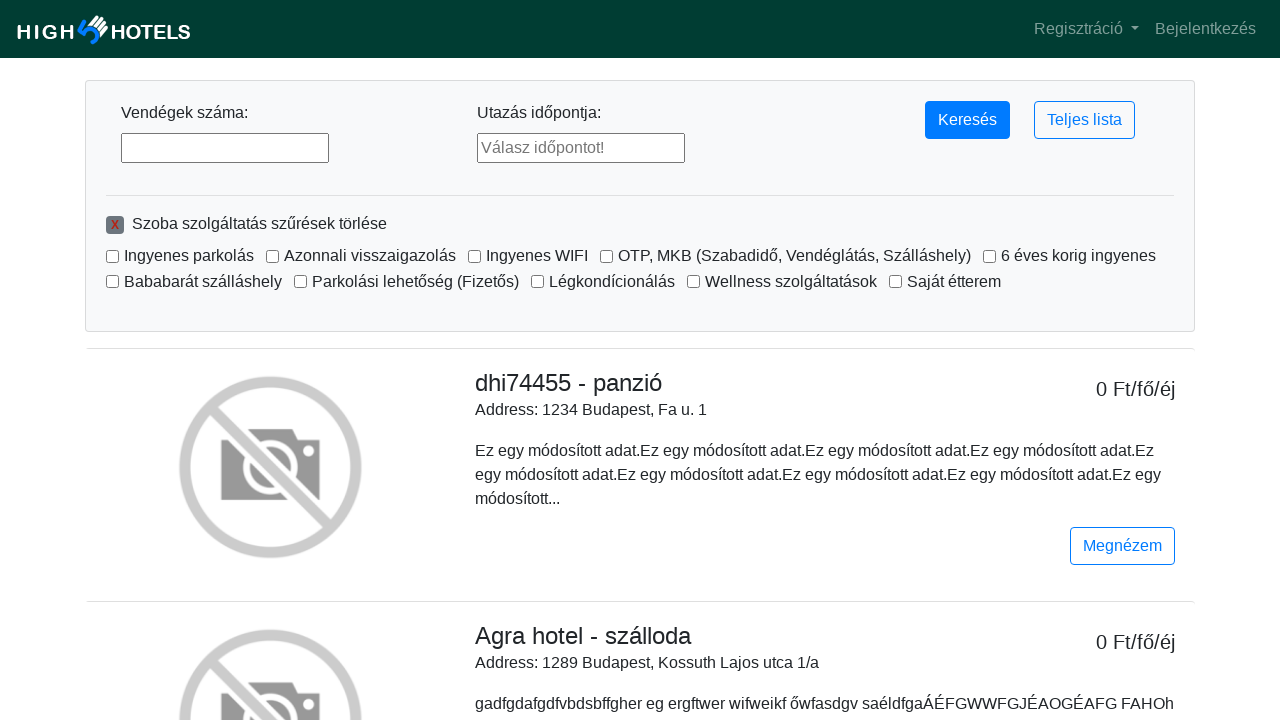

Verified hotel checkbox #9 is unchecked
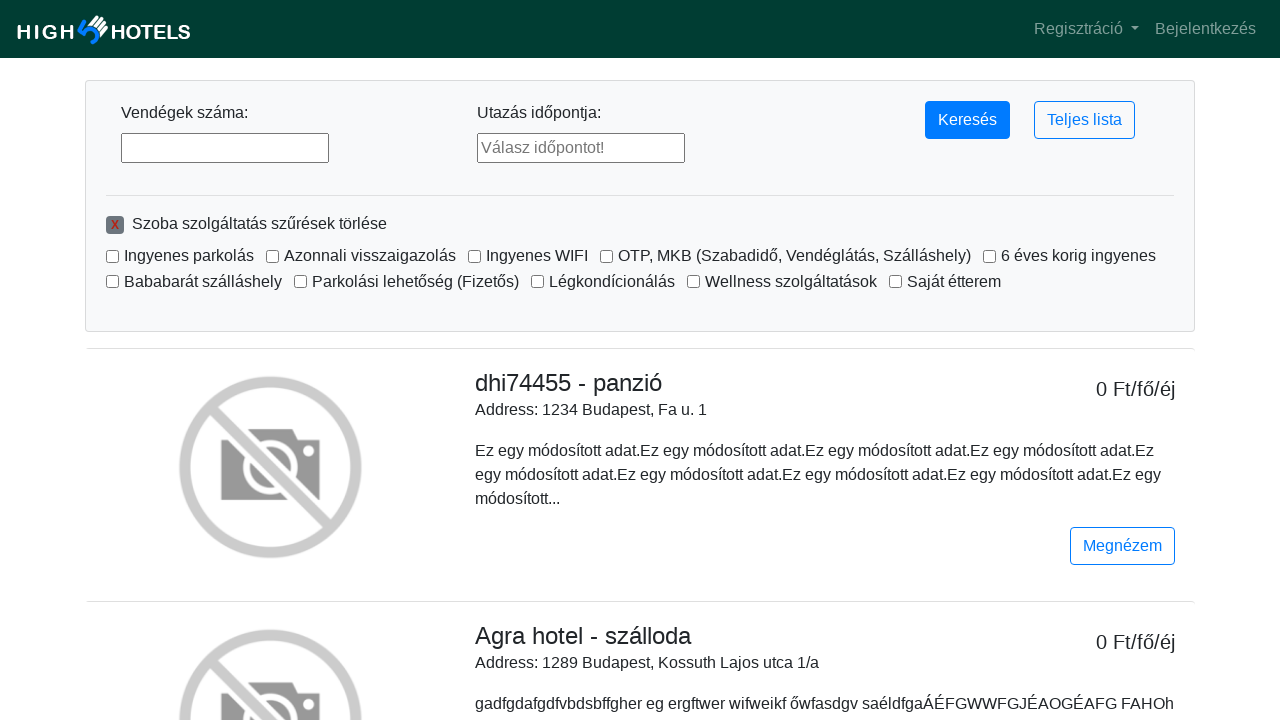

Verified hotel checkbox #10 is unchecked
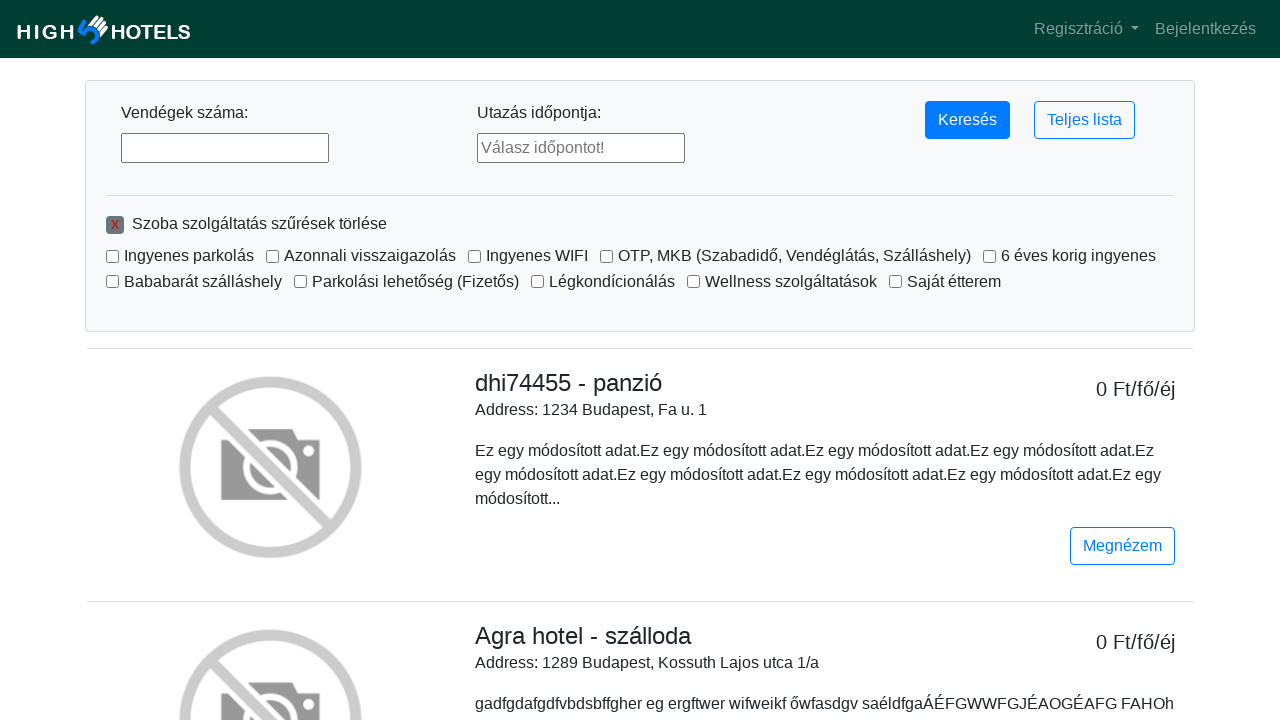

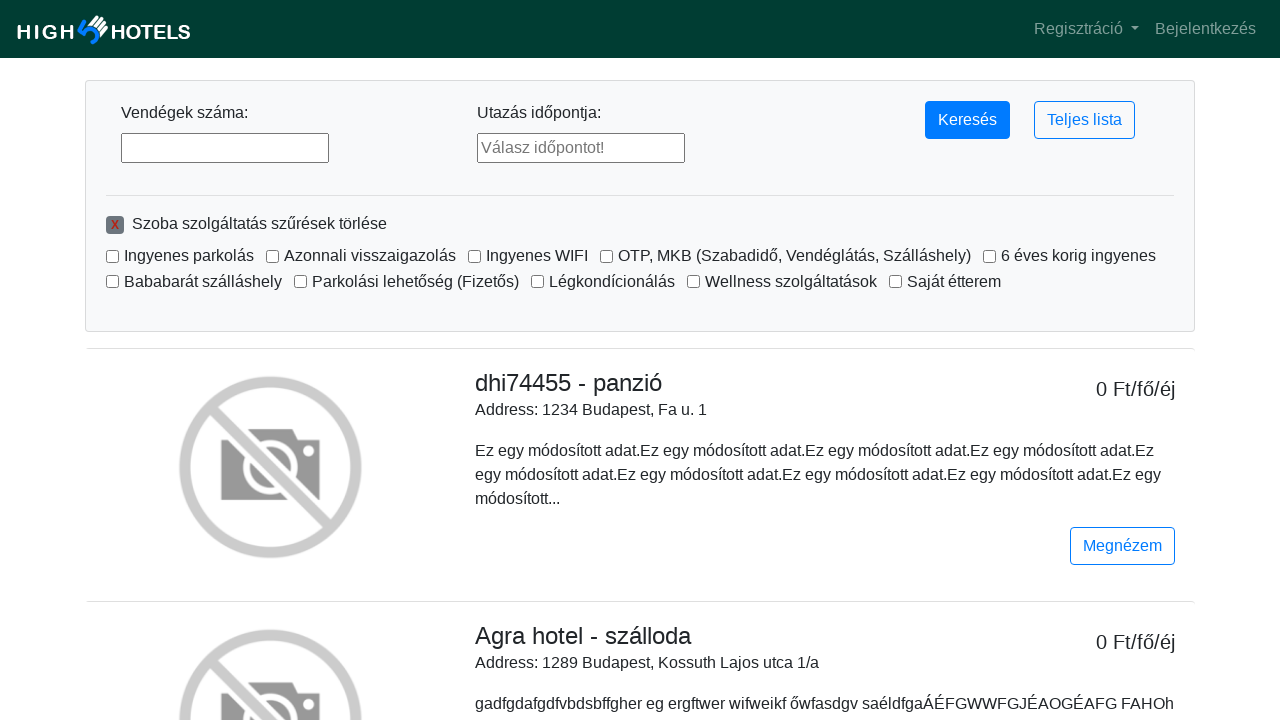